Tests various JavaScript-based interactions on a registration form including filling fields, clicking checkboxes, and scrolling

Starting URL: http://demo.automationtesting.in/Register.html

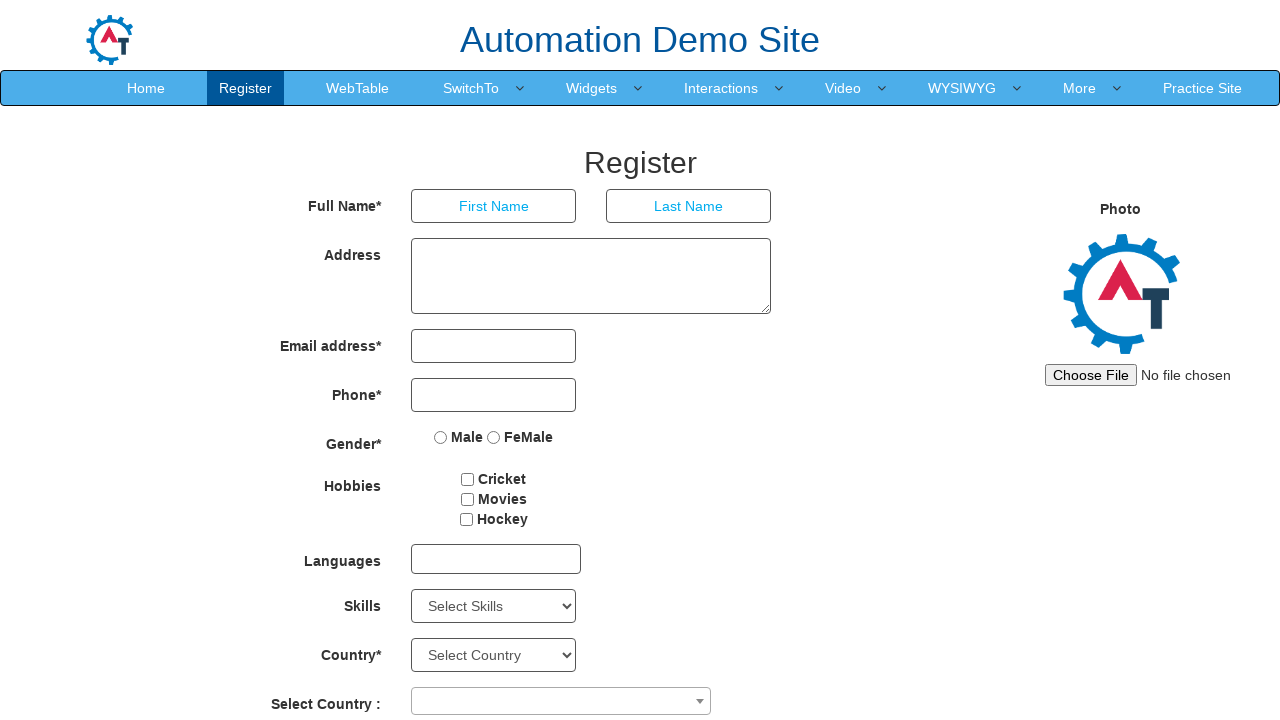

Filled first name field with 'David' on input[placeholder='First Name']
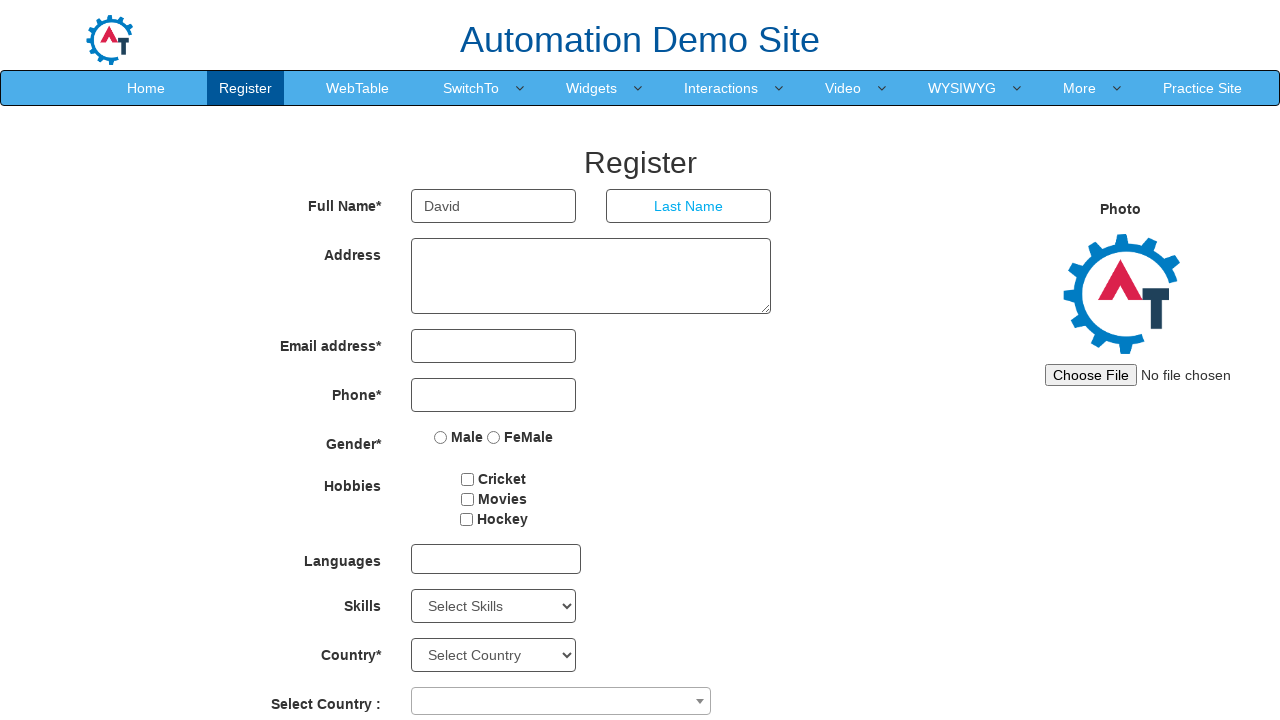

Clicked Movies checkbox at (467, 499) on #checkbox2
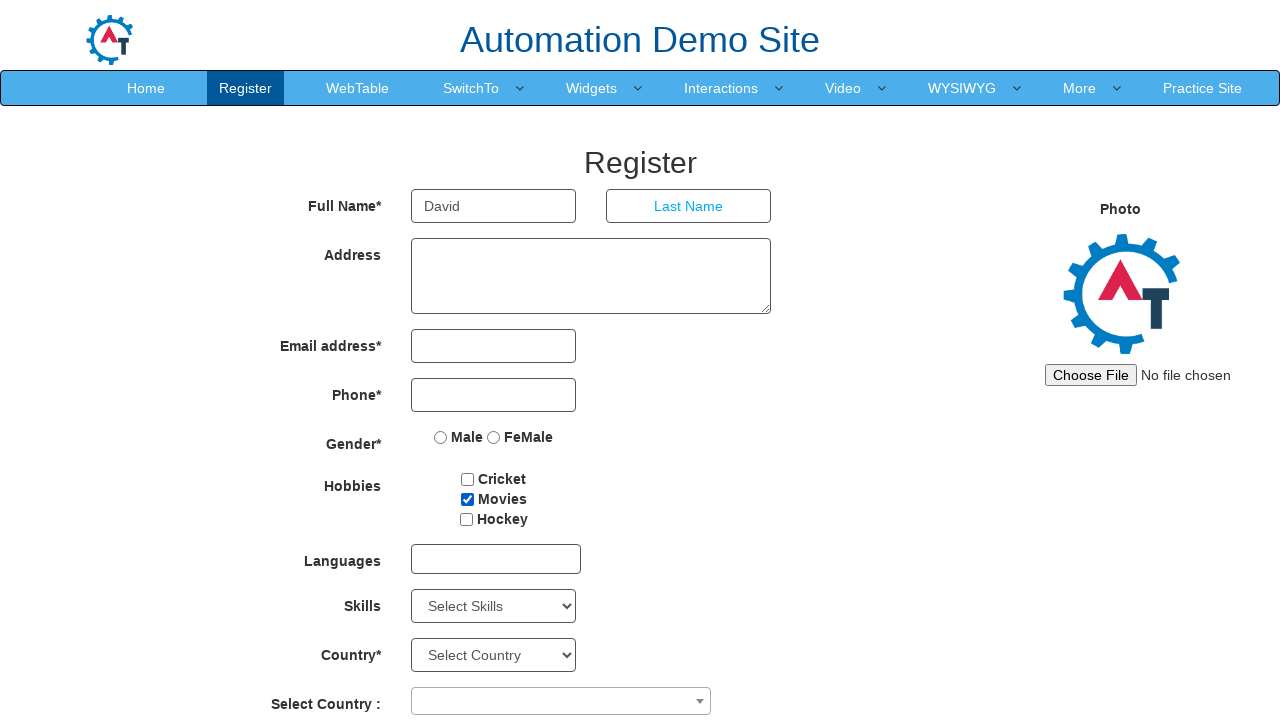

Scrolled to submit button
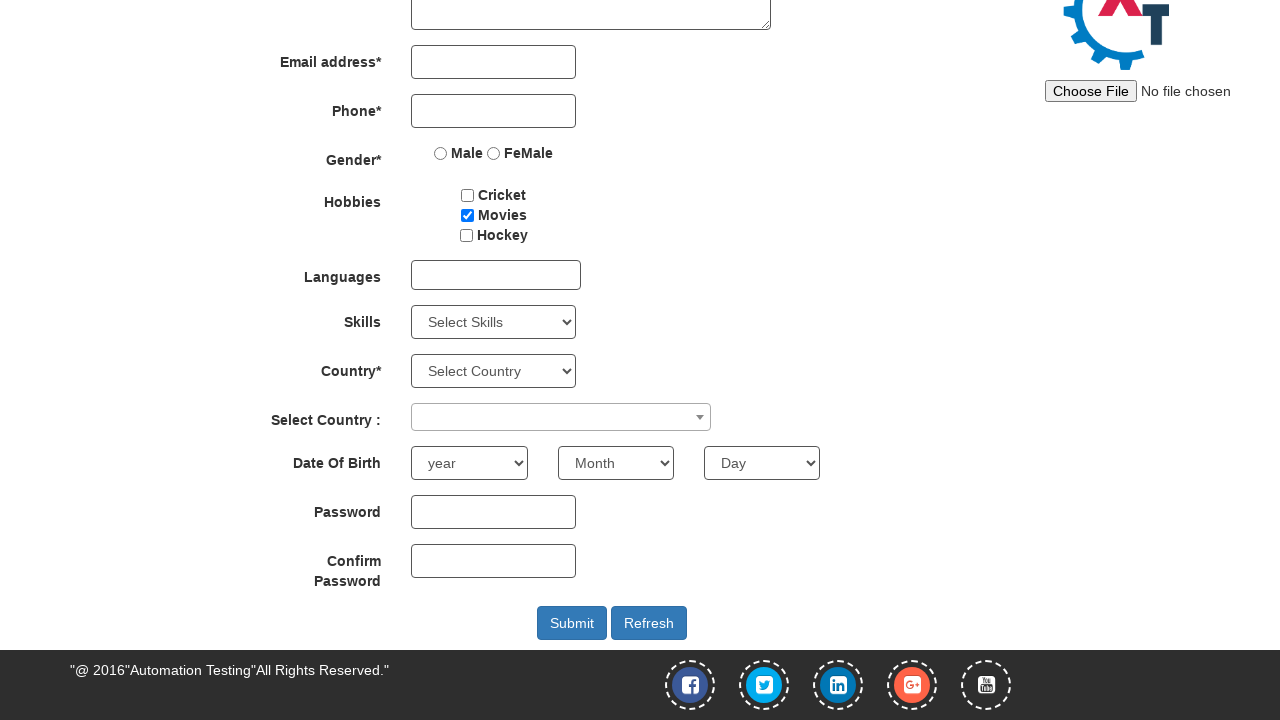

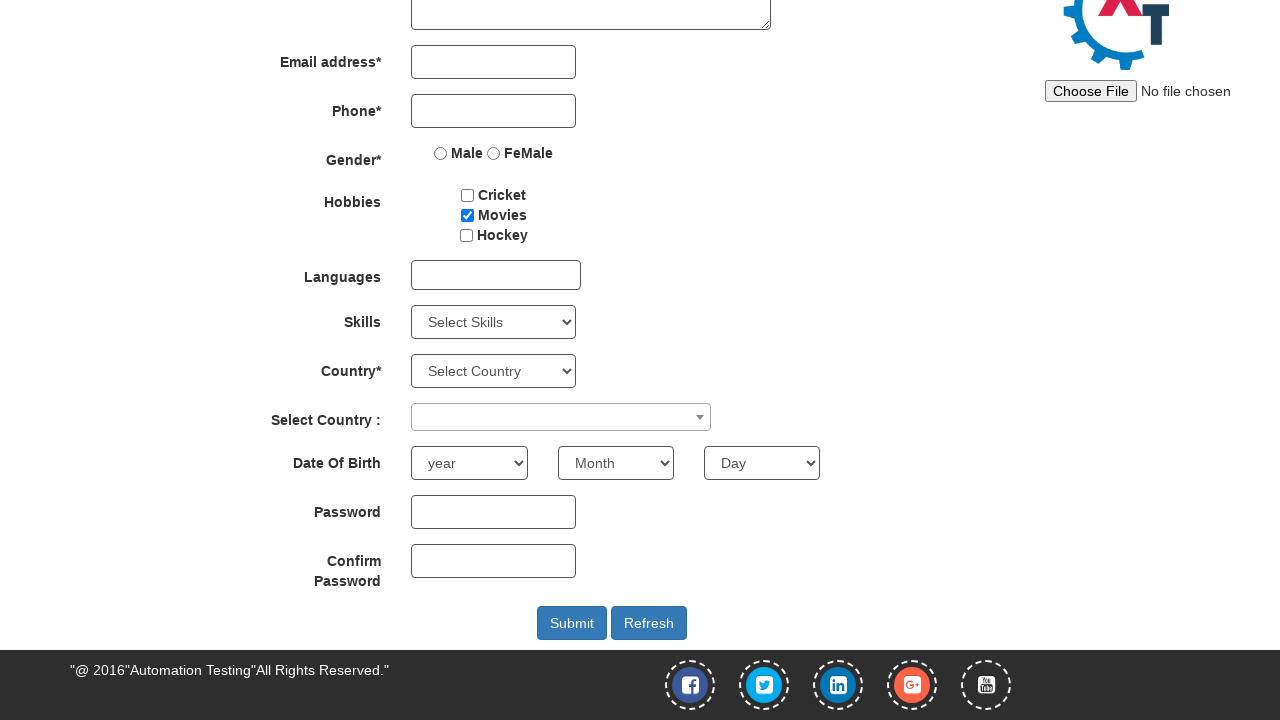